Tests text box functionality on Selenium's demo page by entering text, verifying the input type and value attributes, then clearing the text field.

Starting URL: https://www.selenium.dev/selenium/web/web-form.html

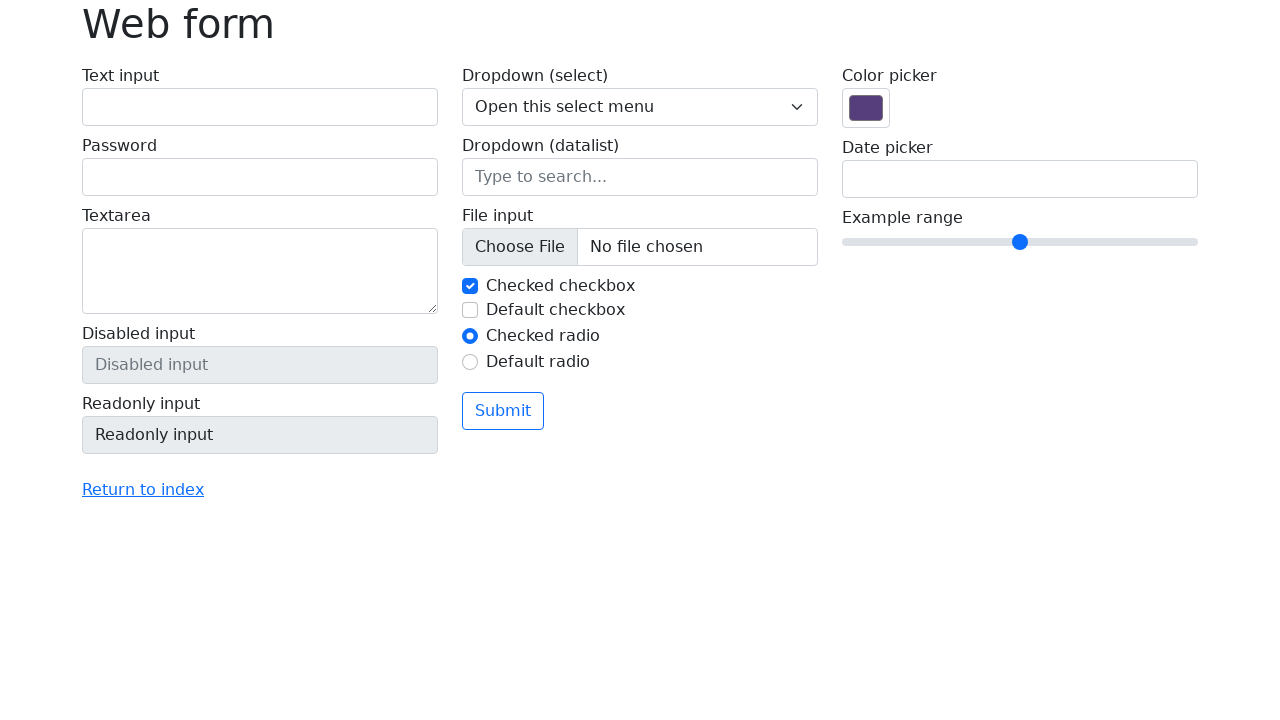

Filled text input with 'Welcome' on #my-text-id
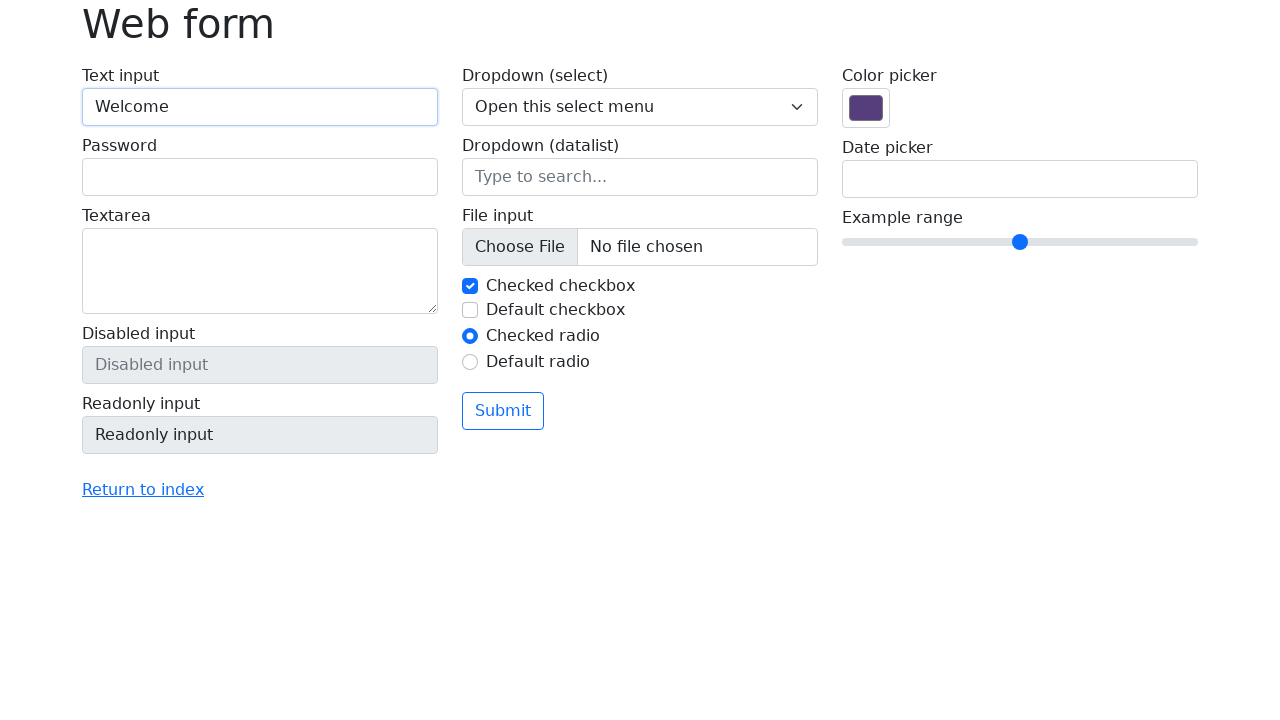

Located text input element
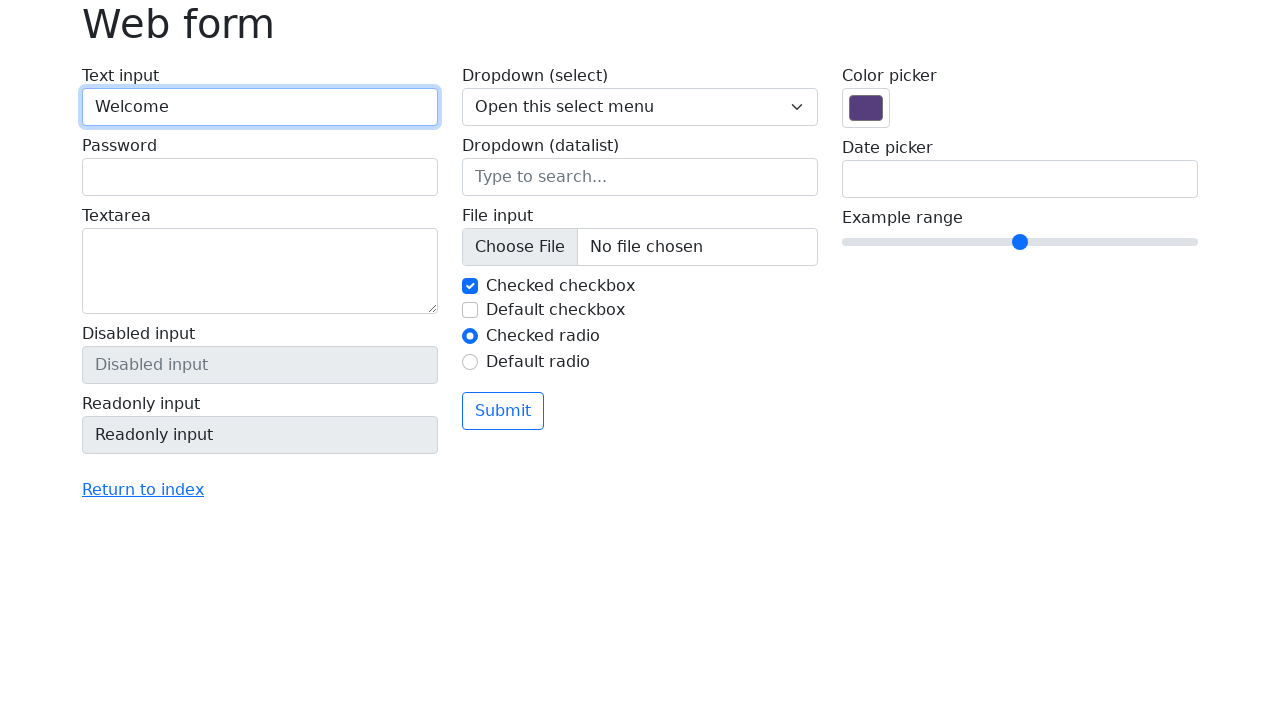

Retrieved input type attribute: text
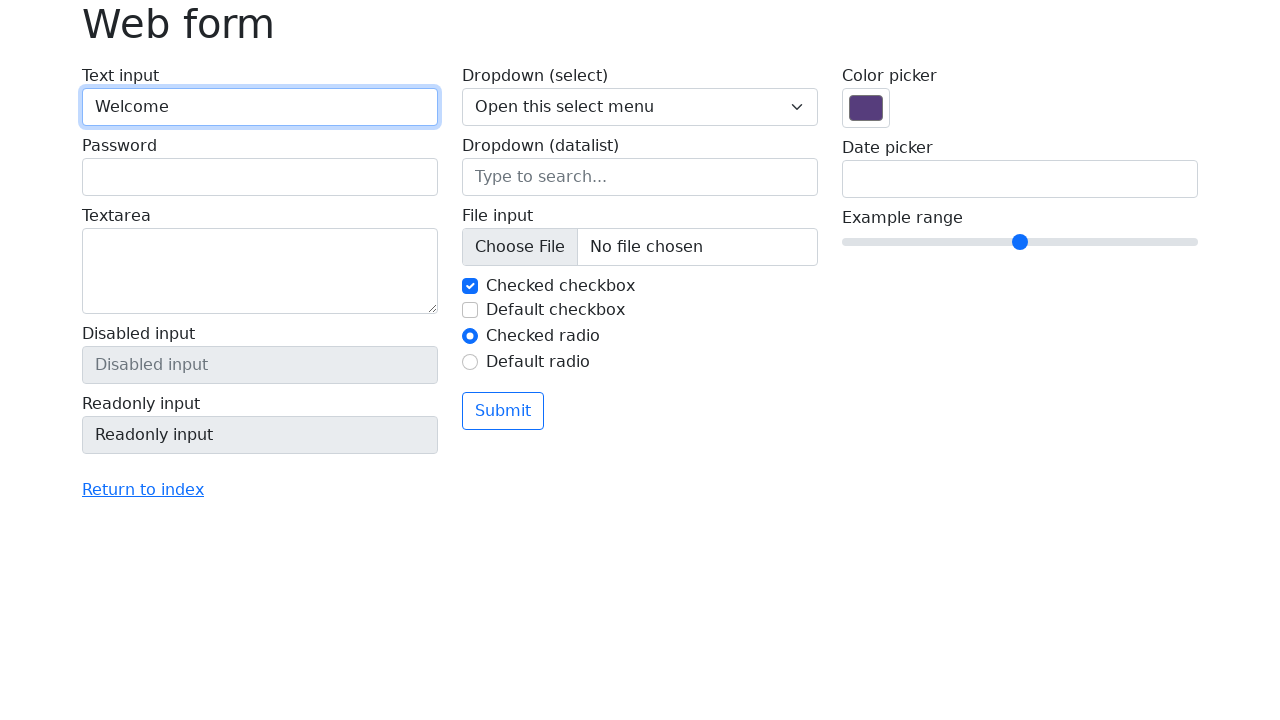

Retrieved input value attribute: None
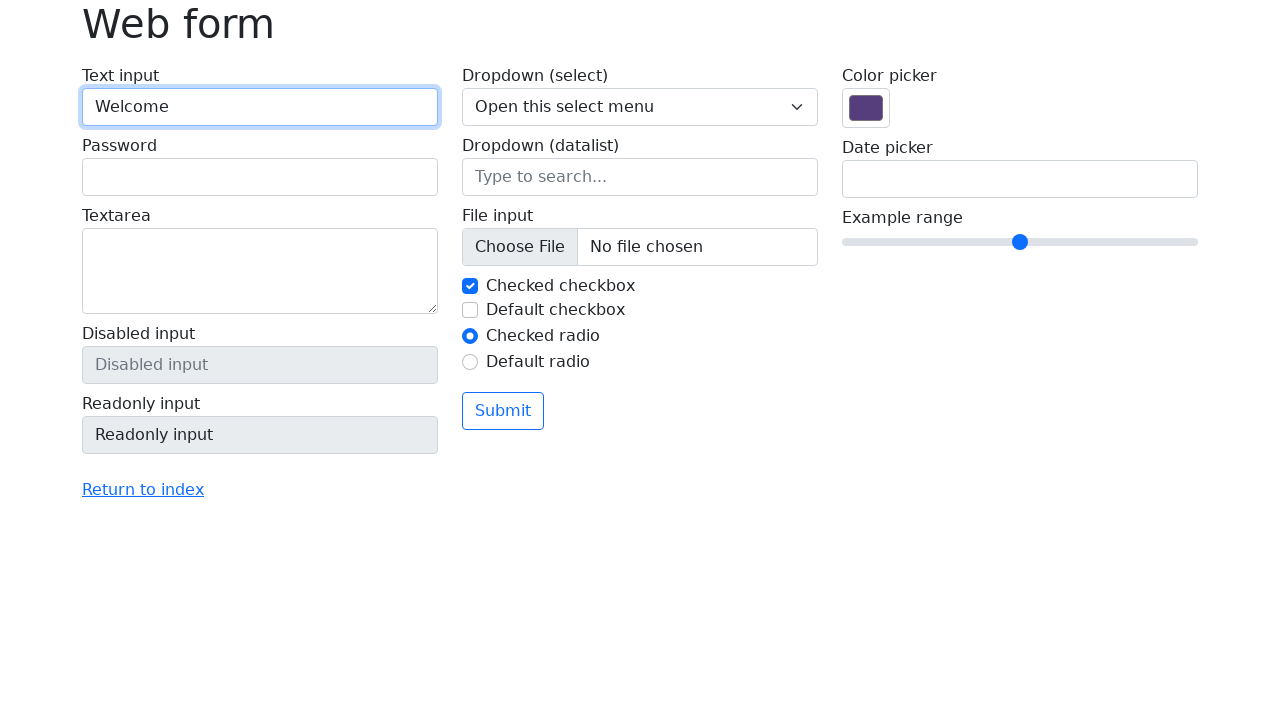

Cleared the text input field on #my-text-id
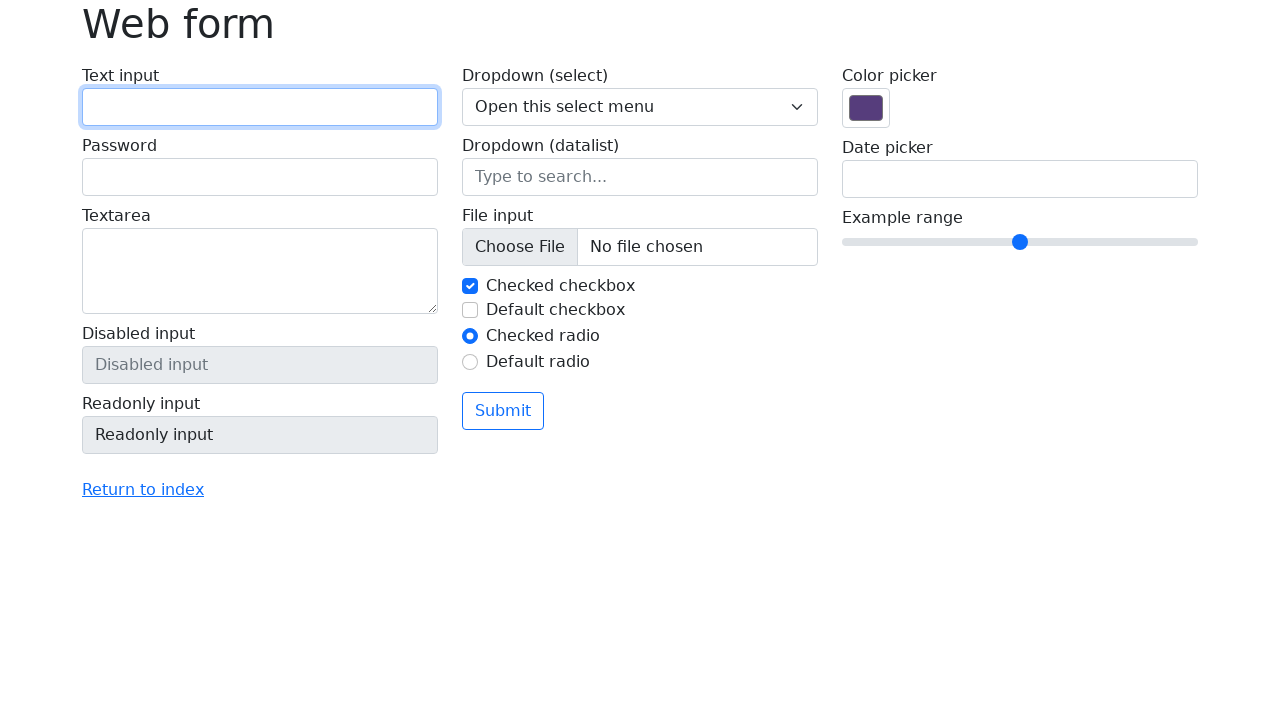

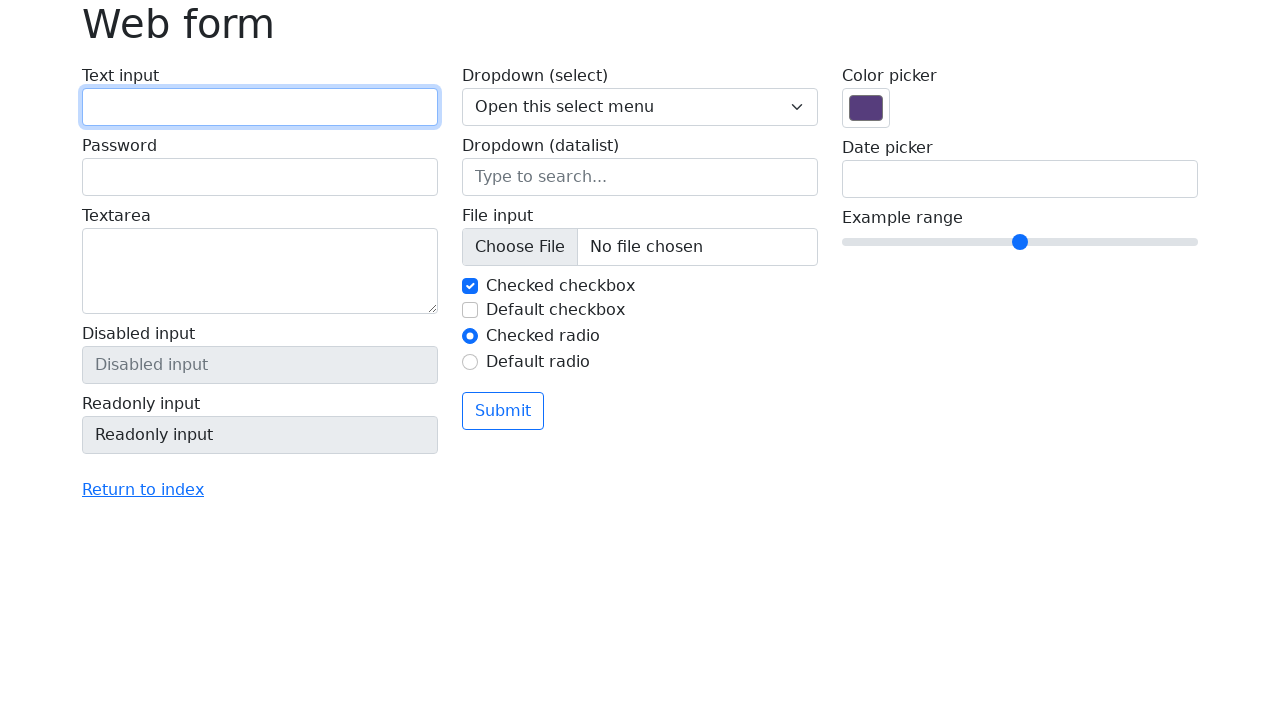